Navigates to a demo application, clicks the Quick Start button, and selects "API" from a dropdown menu

Starting URL: https://demoapps.qspiders.com/

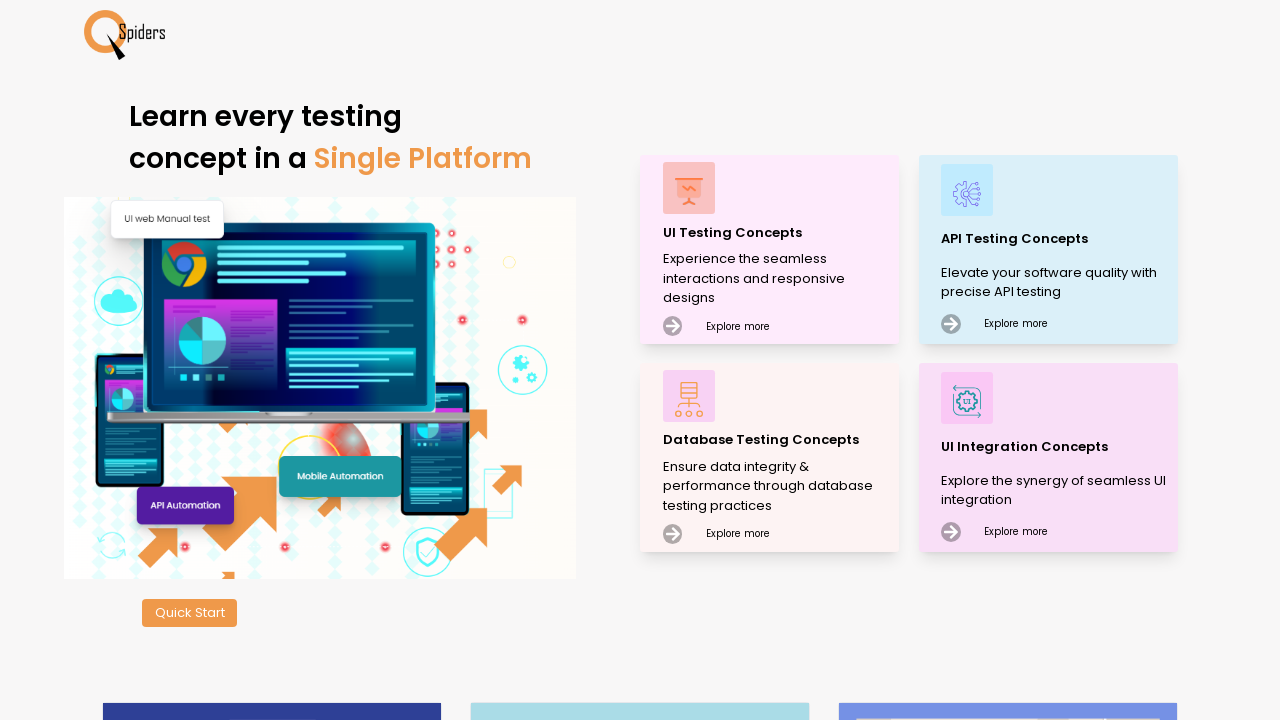

Navigated to demo application at https://demoapps.qspiders.com/
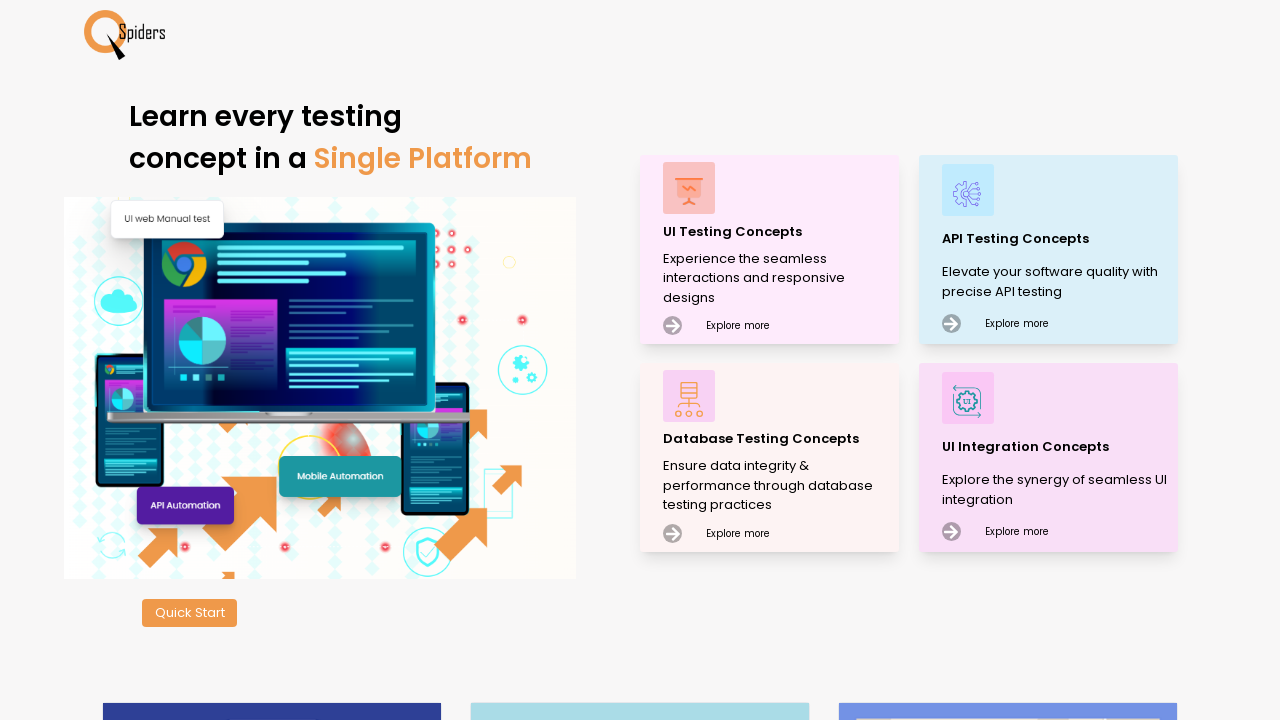

Clicked the Quick Start button at (190, 613) on xpath=//button[text()='Quick Start']
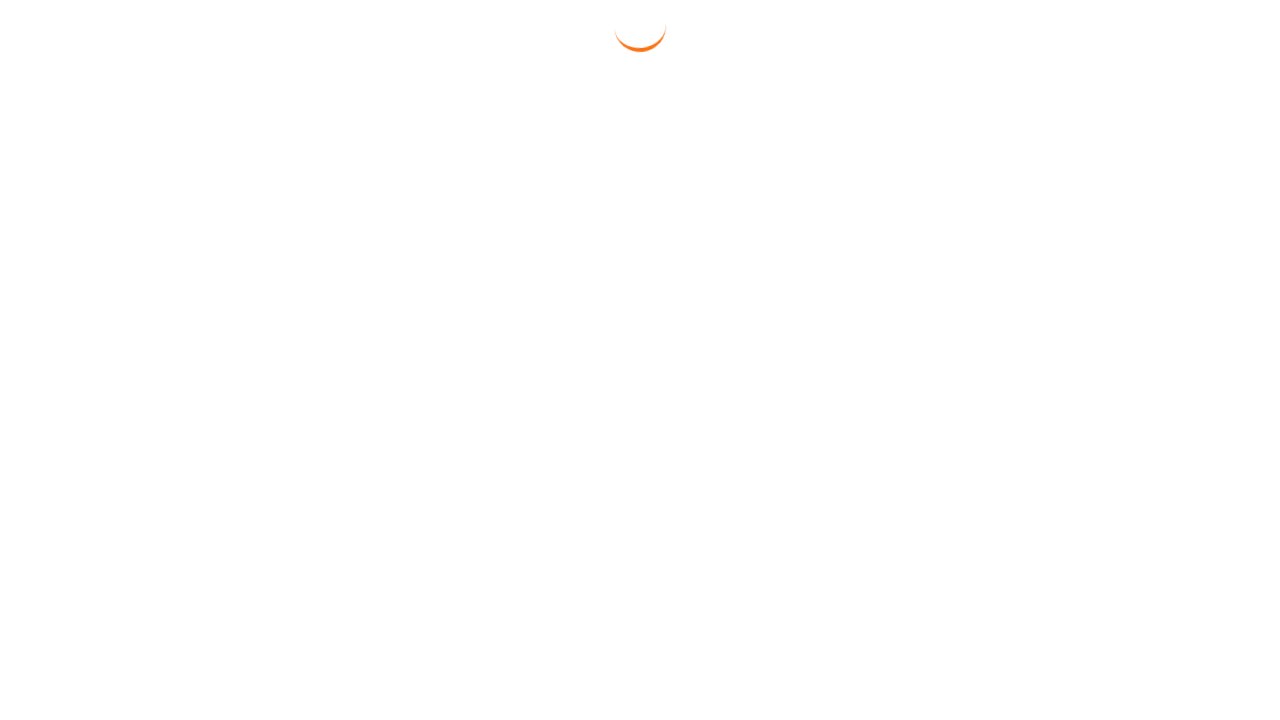

Dropdown menu loaded and became available
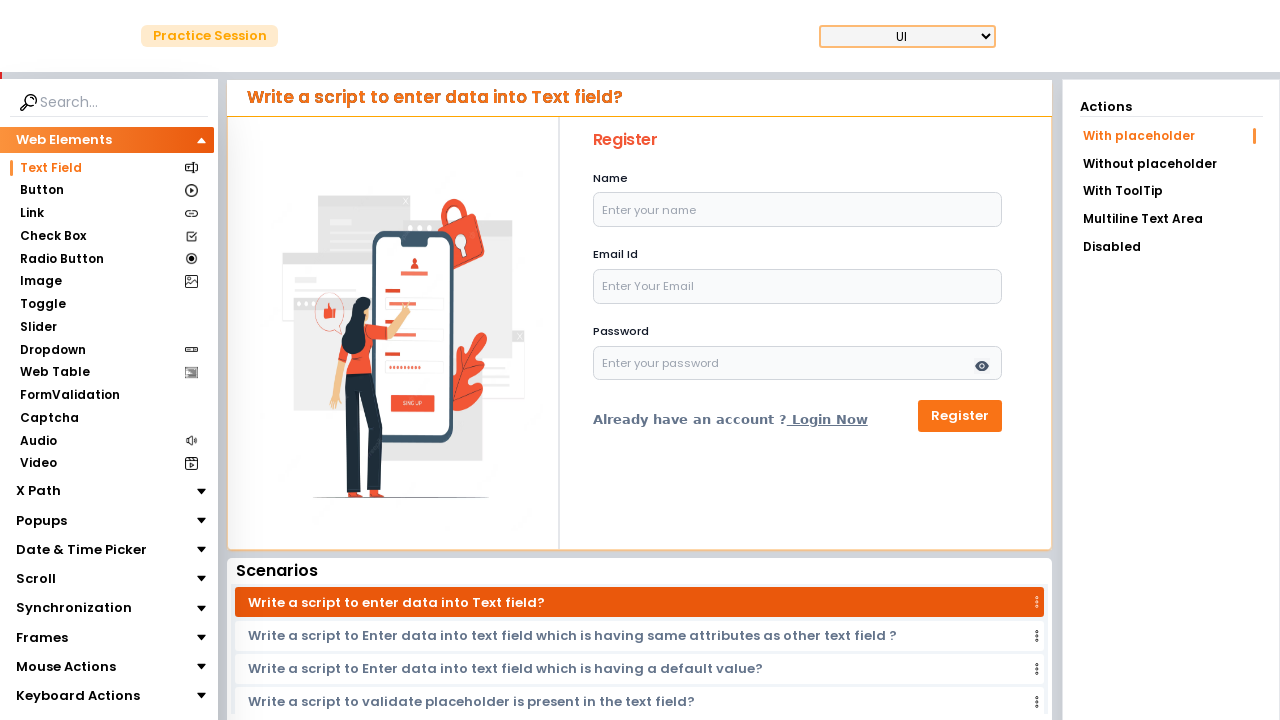

Selected 'API' option from dropdown menu on #options
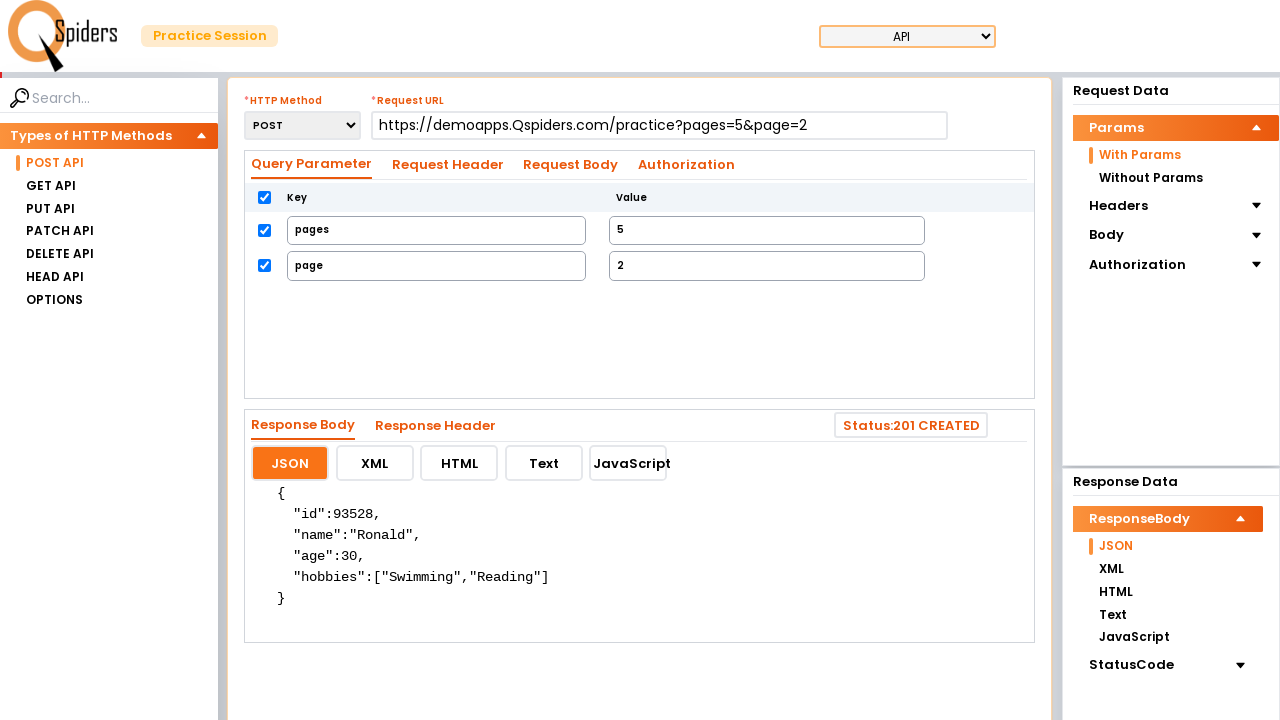

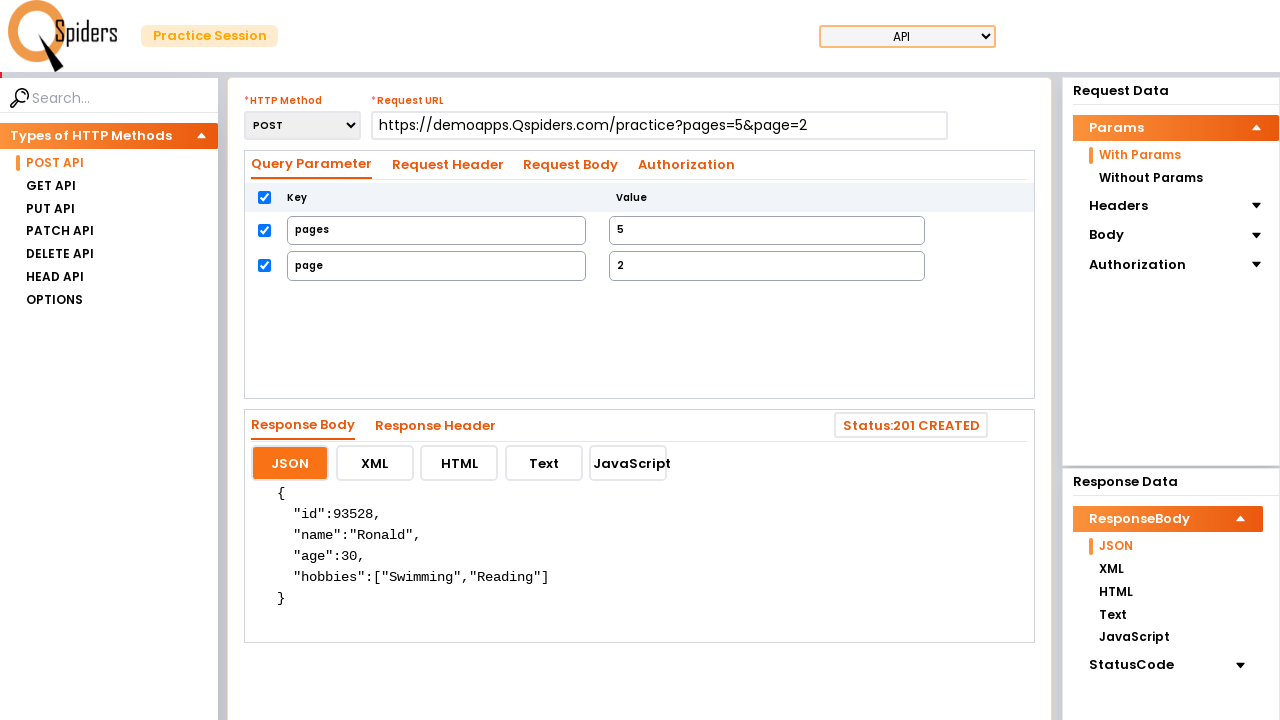